Opens Walmart homepage in IE browser and verifies browser capabilities

Starting URL: https://www.walmart.com

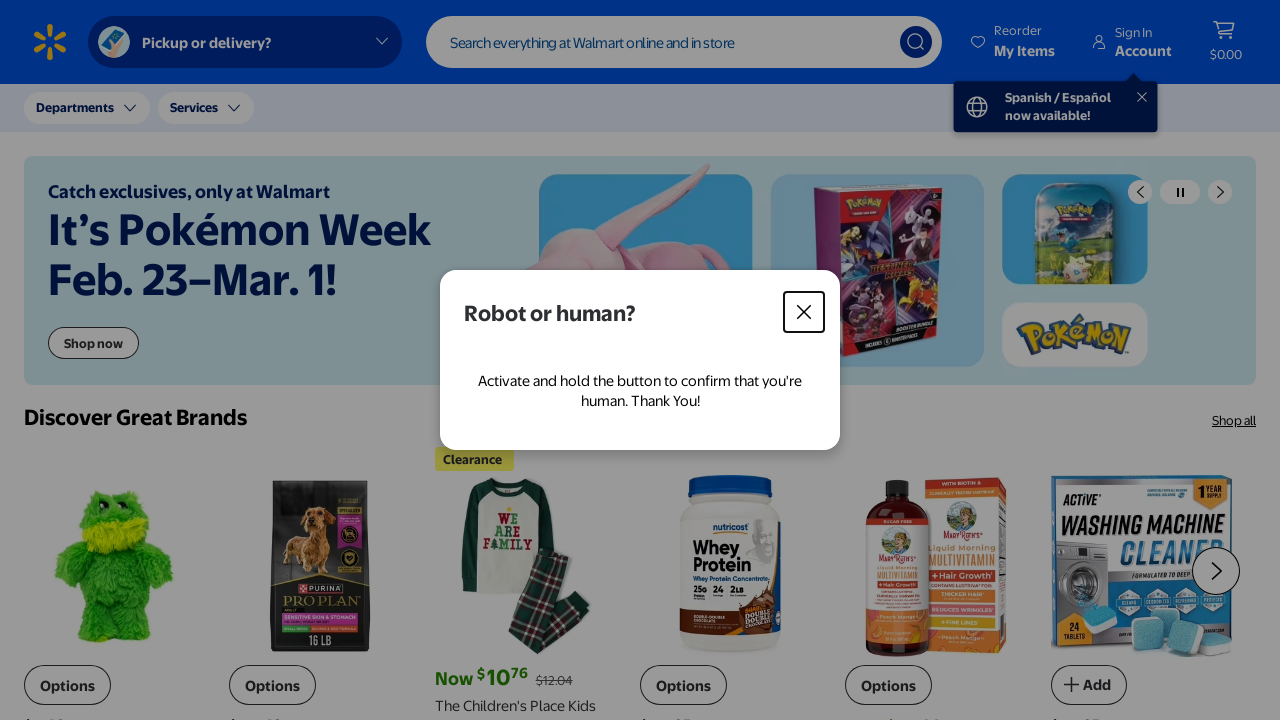

Waited for Walmart homepage to reach networkidle state
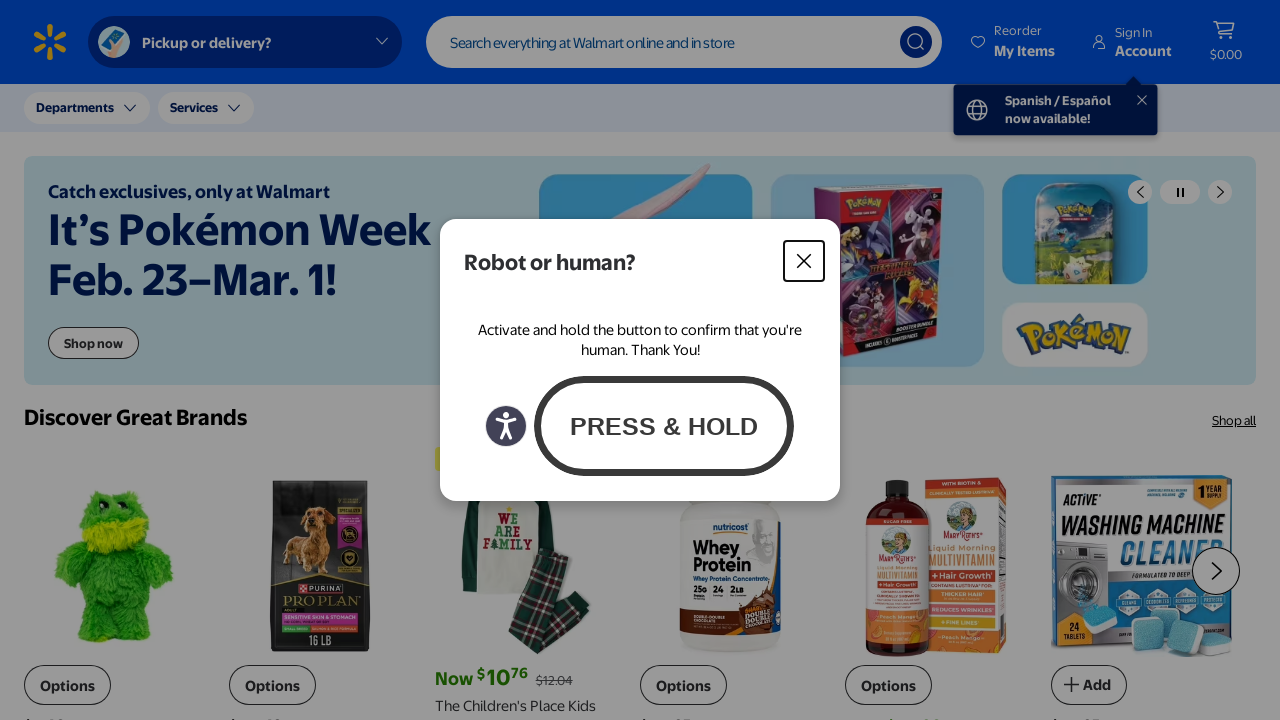

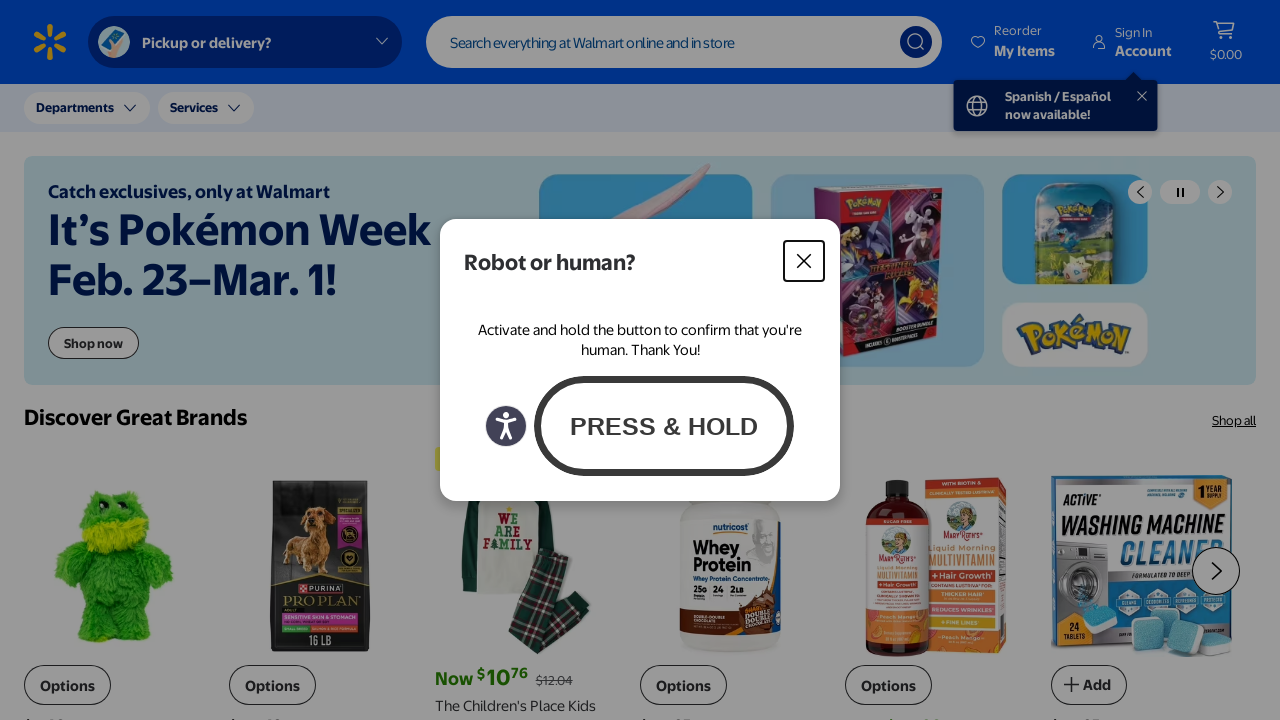